Tests that content displays properly in both portrait and landscape orientations

Starting URL: https://www.demoblaze.com/

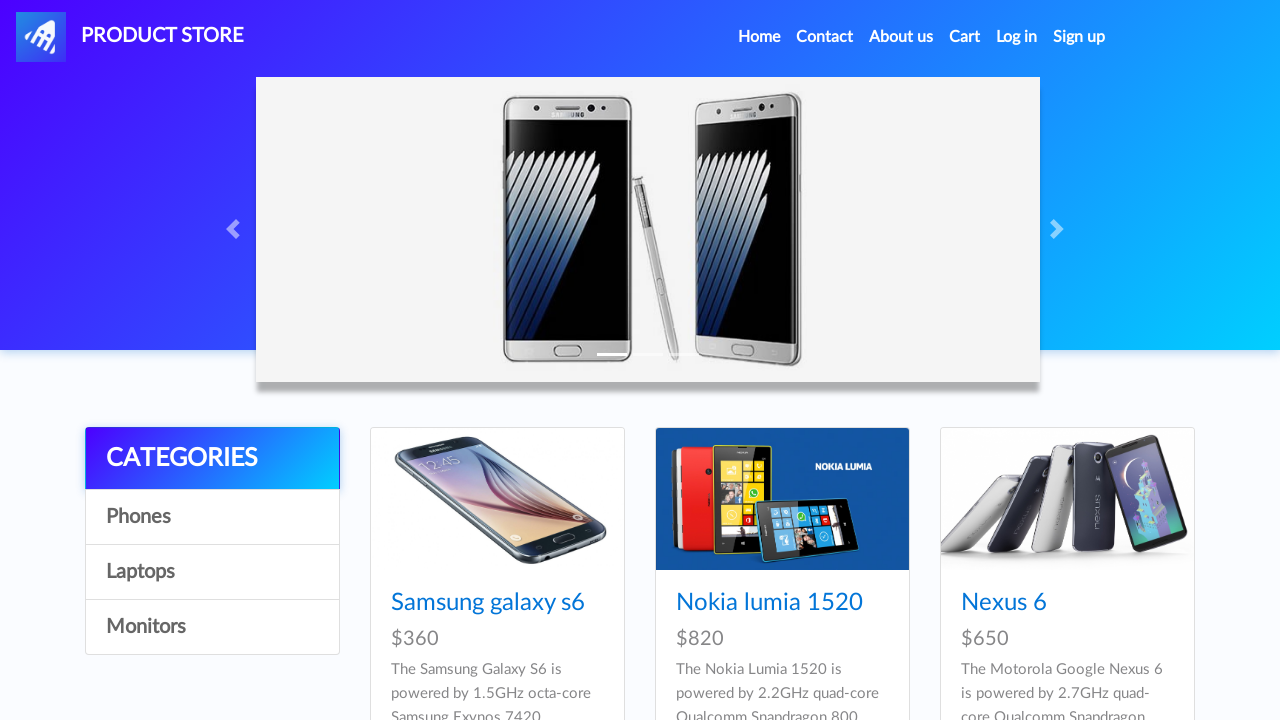

Set viewport to portrait mode (375x667)
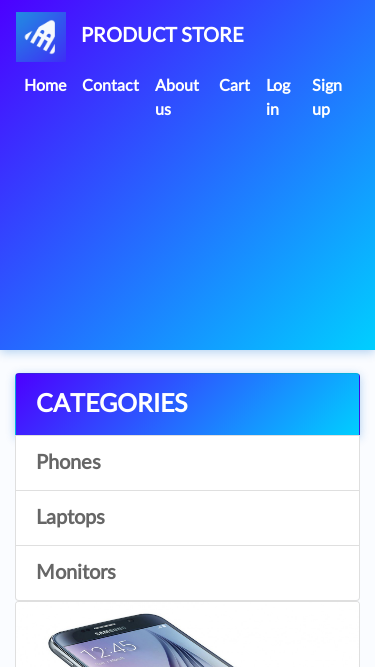

Evaluated body scroll width in portrait mode
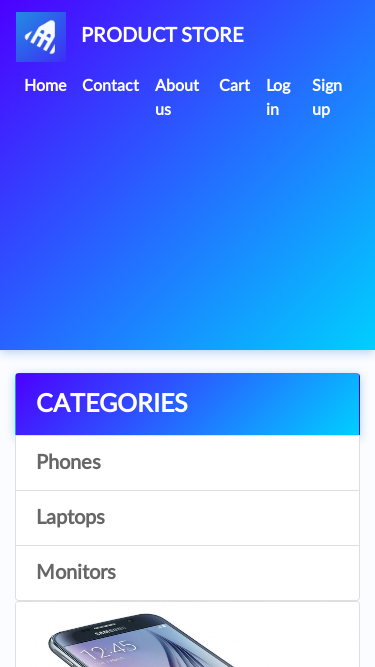

Verified content does not overflow in portrait mode (width: 390px)
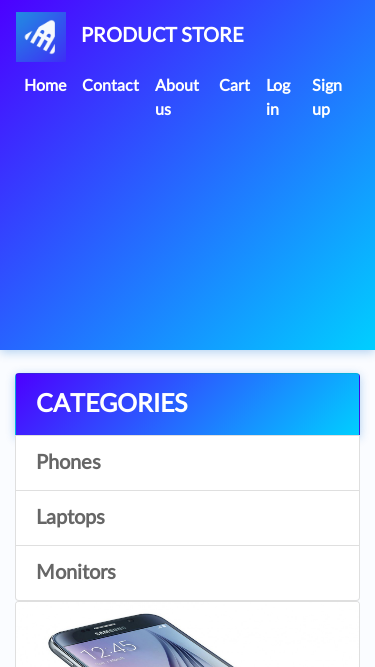

Set viewport to landscape mode (800x400)
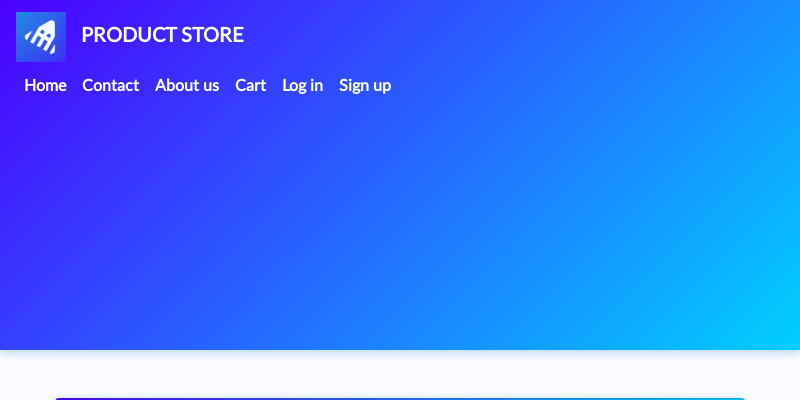

Evaluated body scroll width in landscape mode
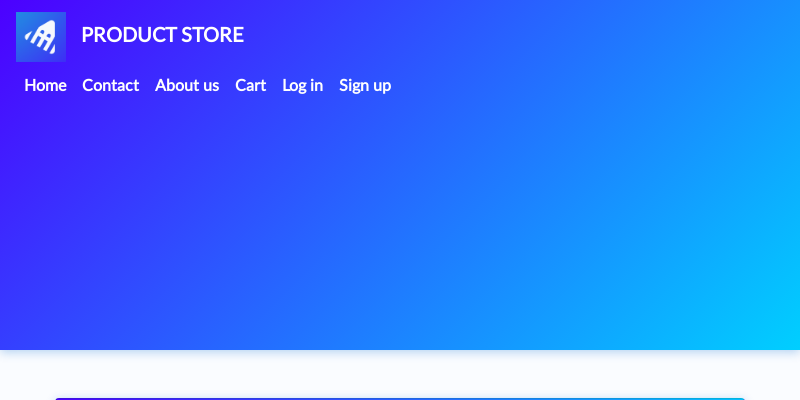

Verified content does not overflow in landscape mode (width: 815px)
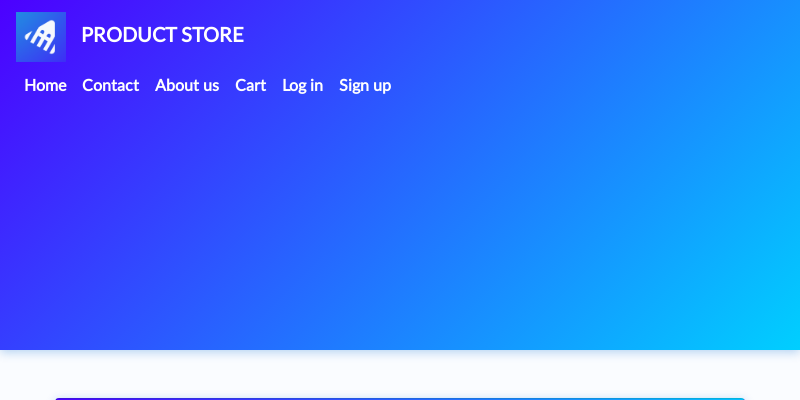

Verified main content container is visible in landscape mode
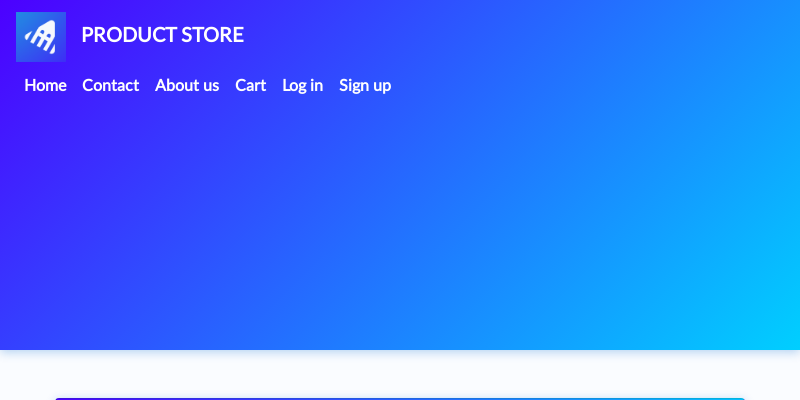

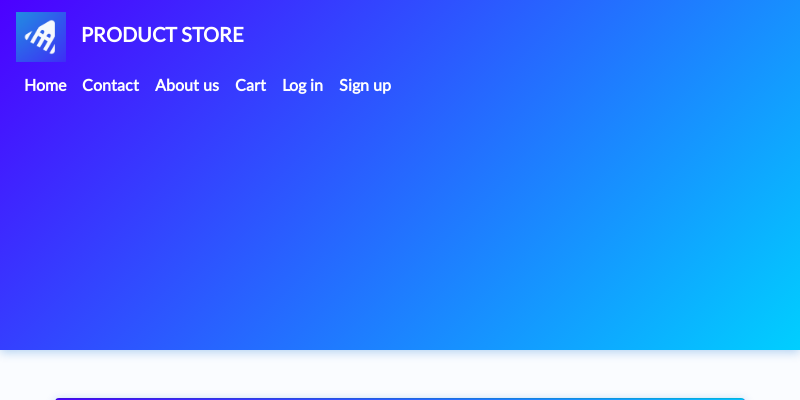